Tests clicking on "Add/Remove Elements" link and then clicking the "Add Element" button to add a new element

Starting URL: https://the-internet.herokuapp.com

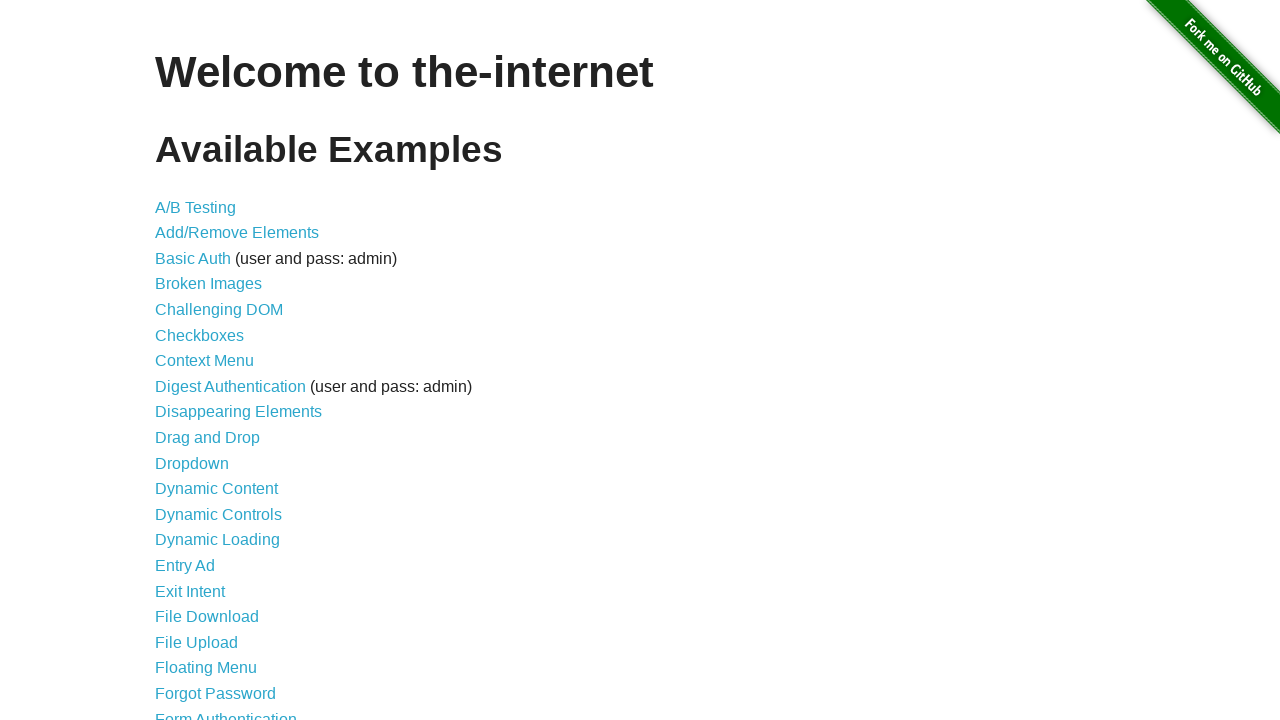

Clicked on 'Add/Remove Elements' link at (237, 233) on text=Add/Remove Elements
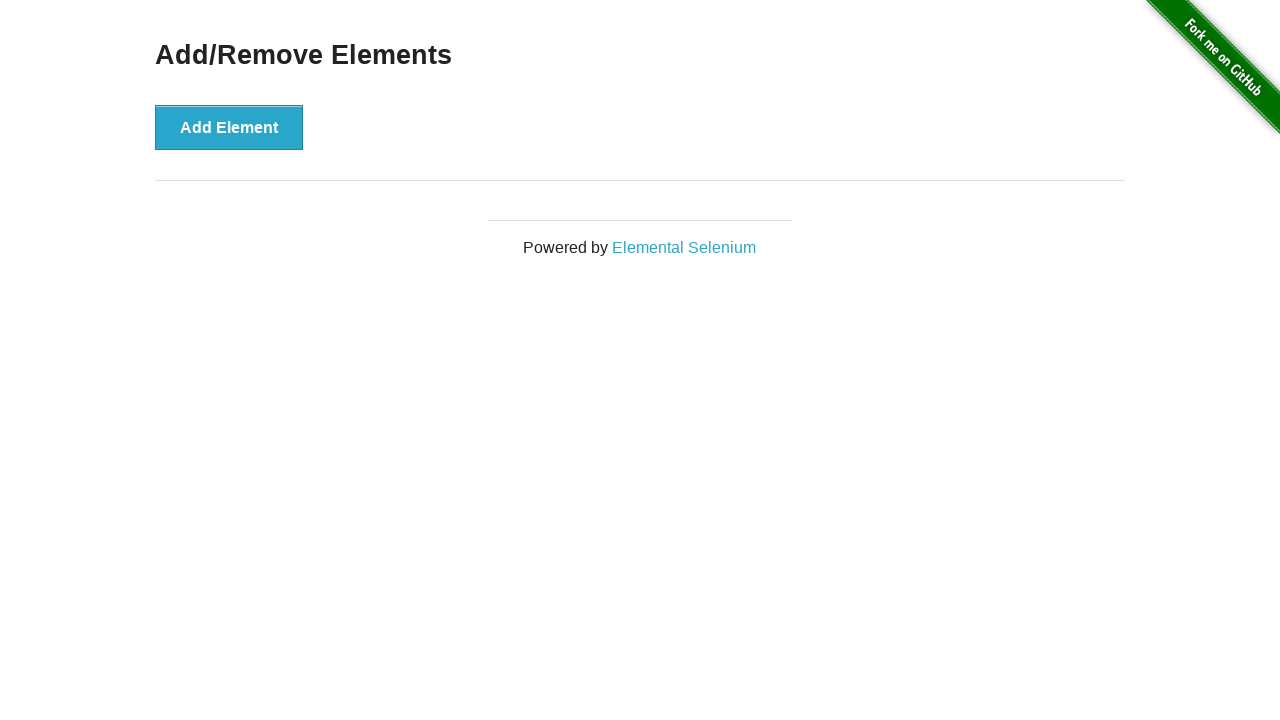

Clicked on 'Add Element' button to add a new element at (229, 127) on text=Add Element
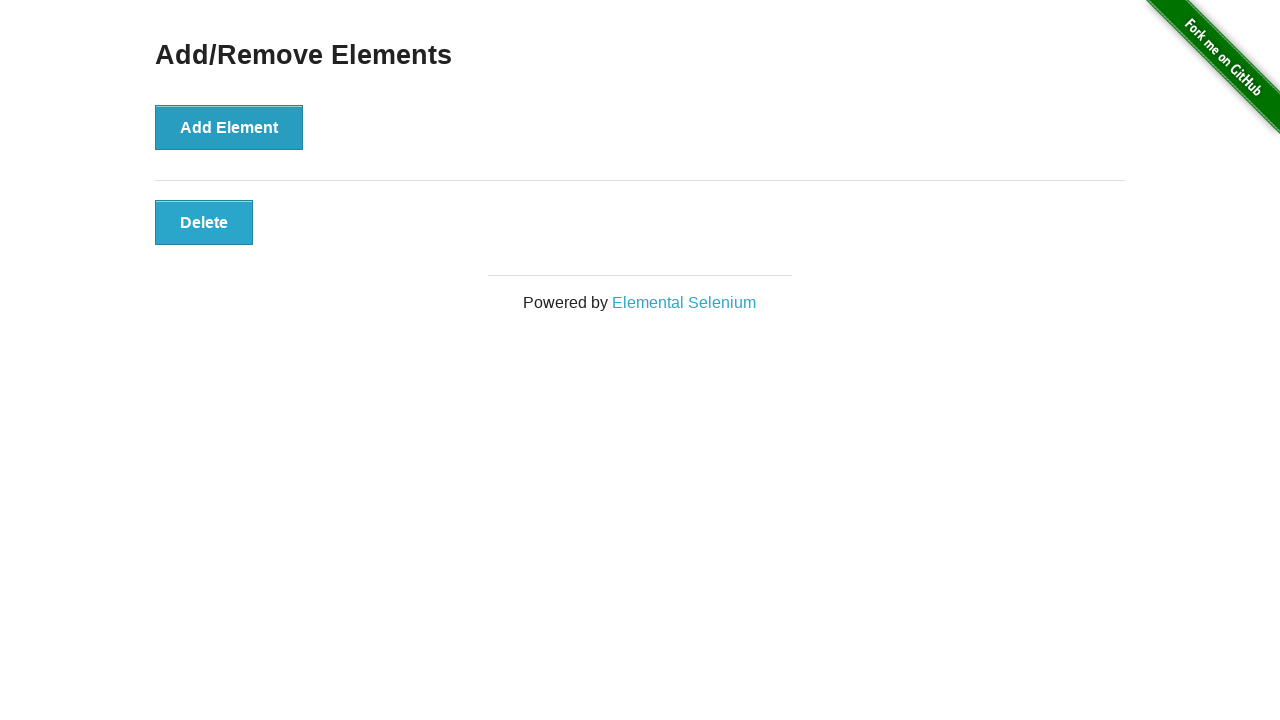

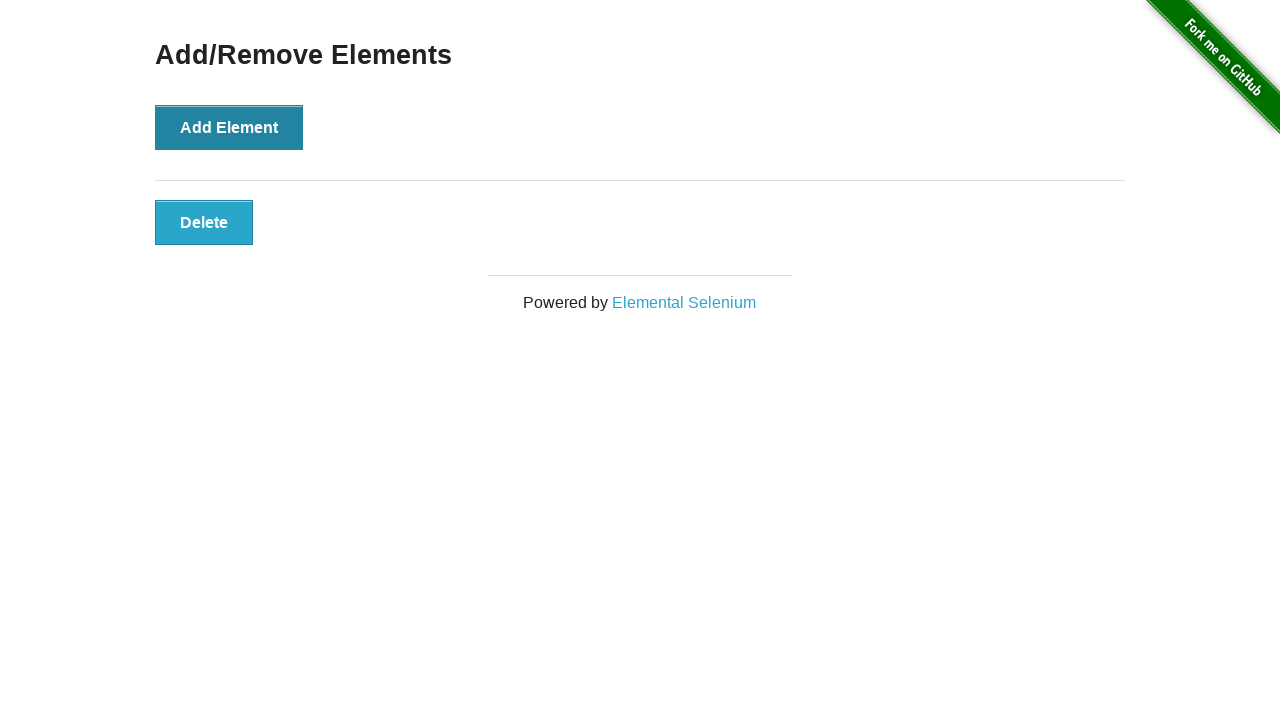